Tests the New Jersey Legislature bill search functionality by selecting a session and subject from dropdowns, submitting the search, and navigating through the search results pagination.

Starting URL: https://www.njleg.state.nj.us/bill-search

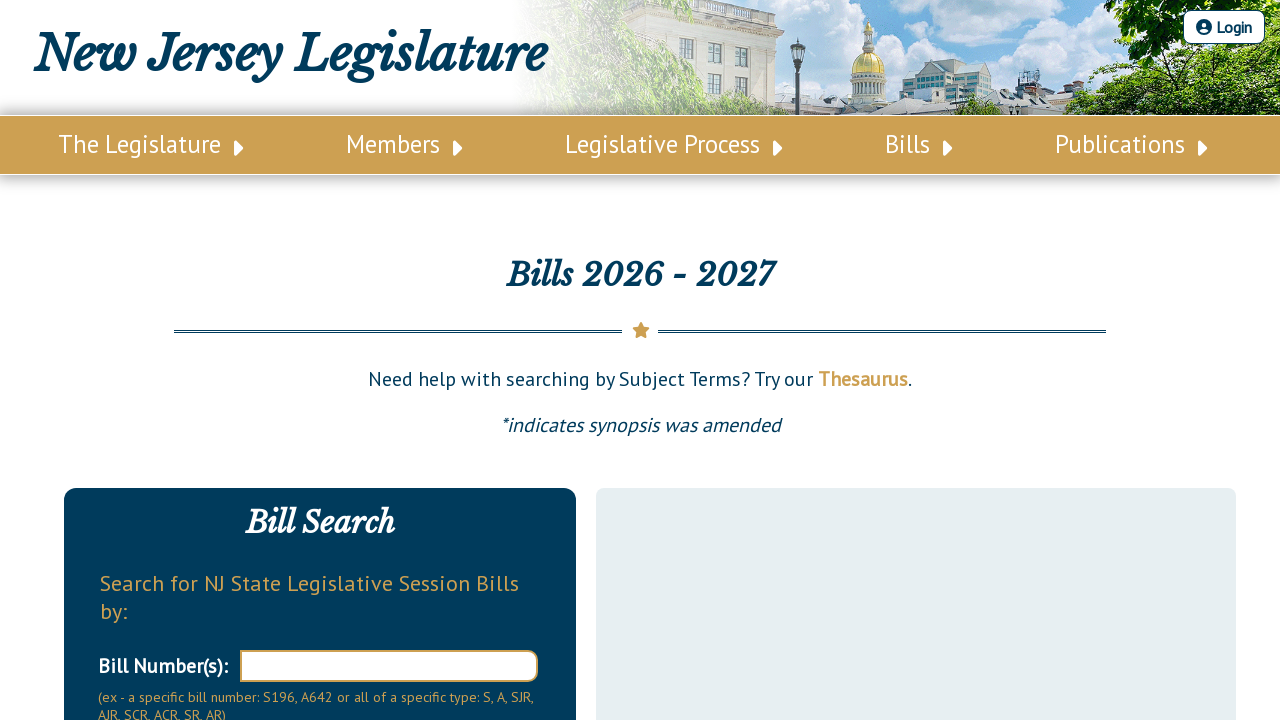

Waited for session dropdown to load
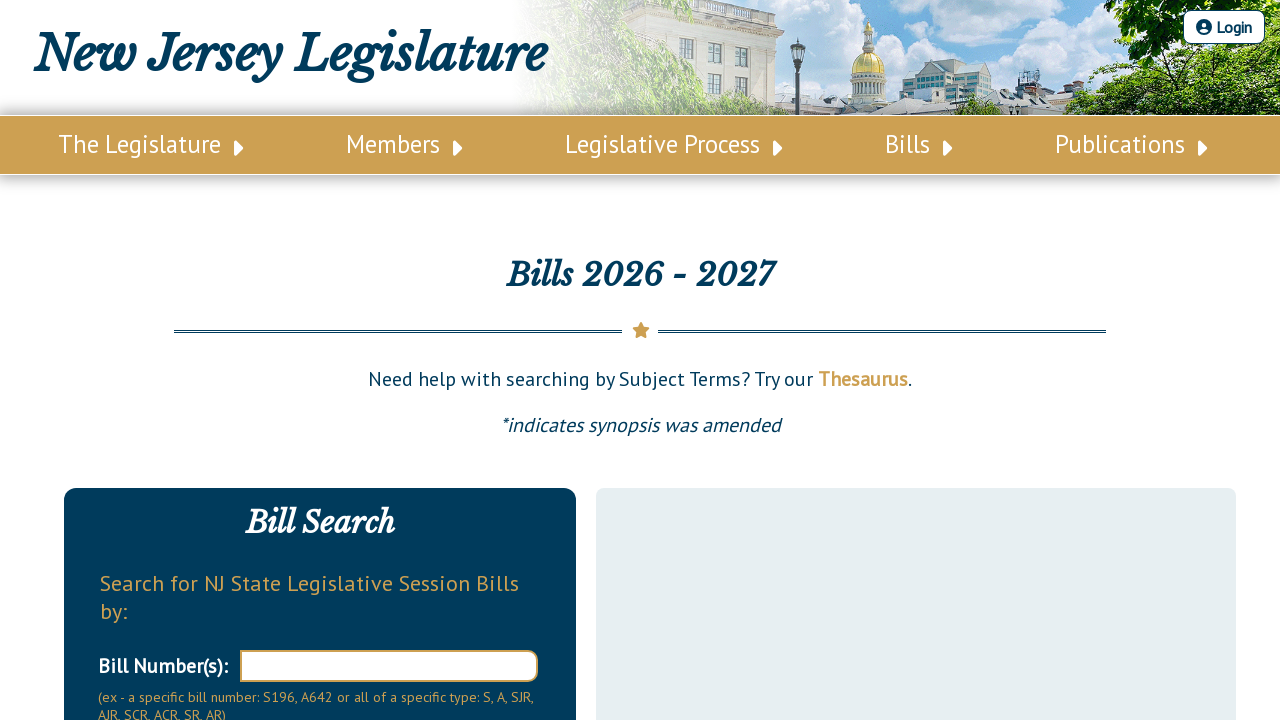

Waited for subject dropdown to load
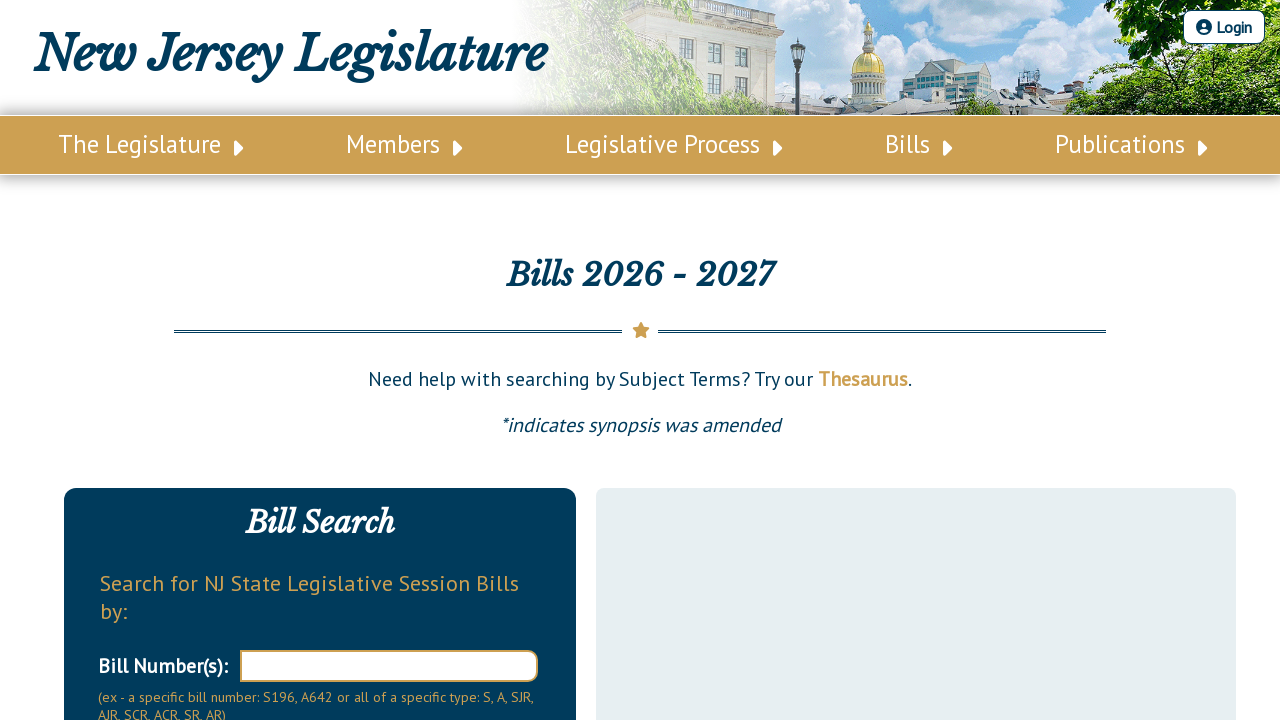

Selected first non-empty session option from dropdown on #Session
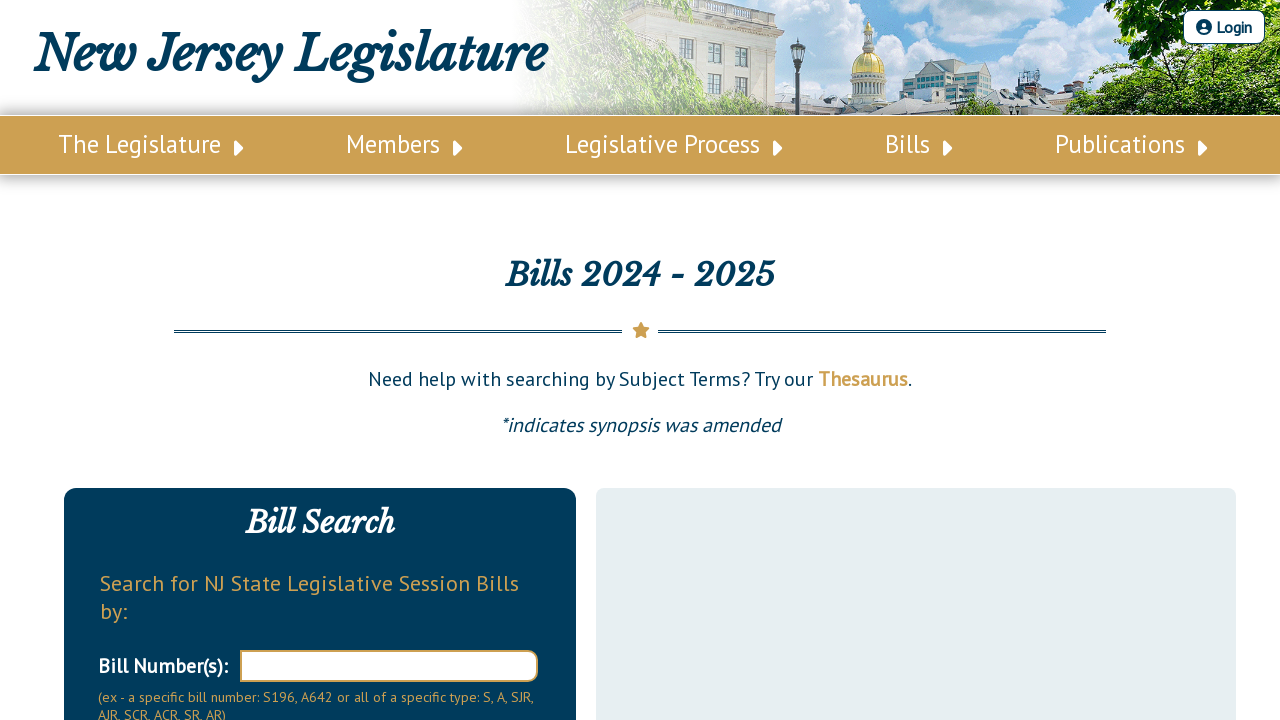

Waited for subject dropdown to refresh after session selection
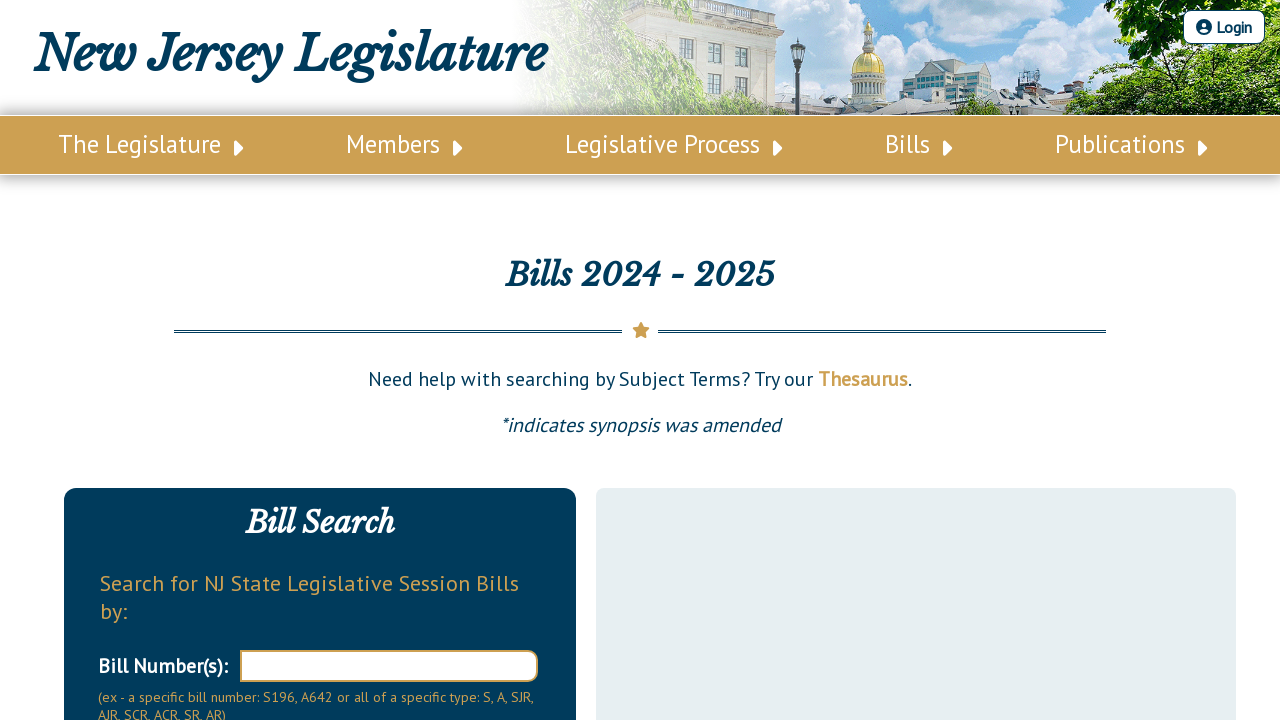

Selected first non-empty subject option from dropdown on #Subject
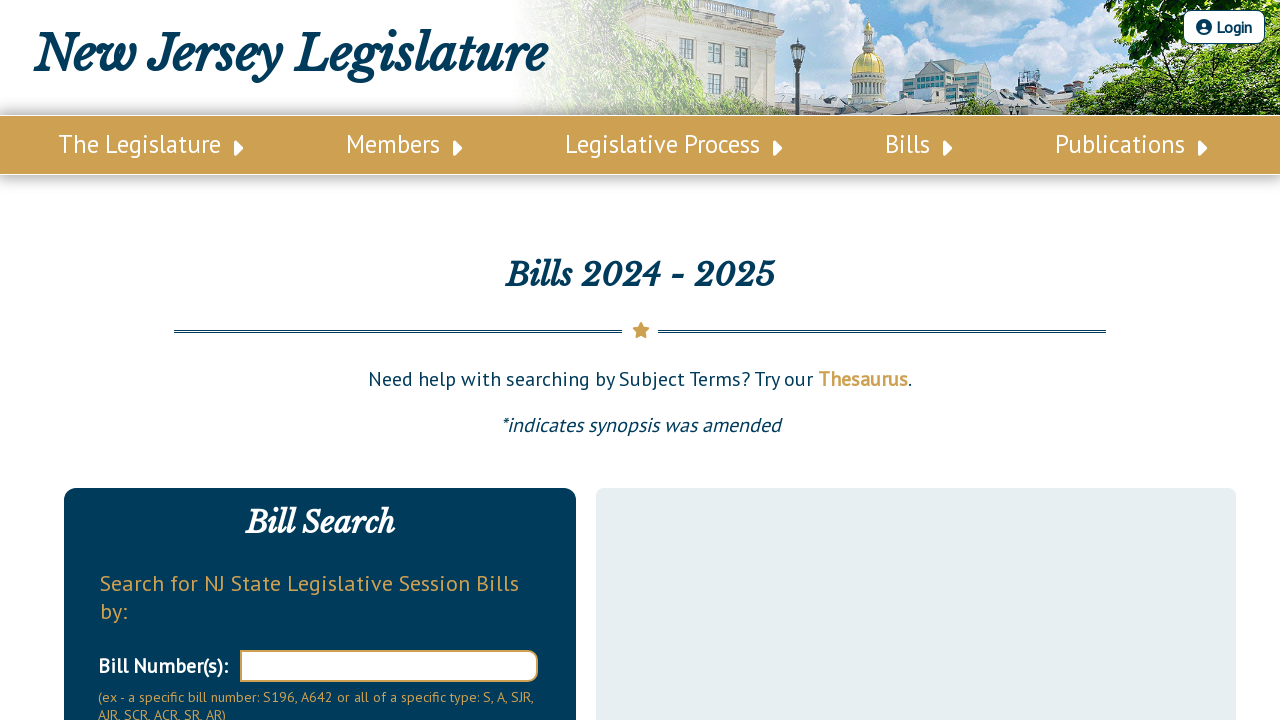

Re-selected session option to ensure it remained selected on #Session
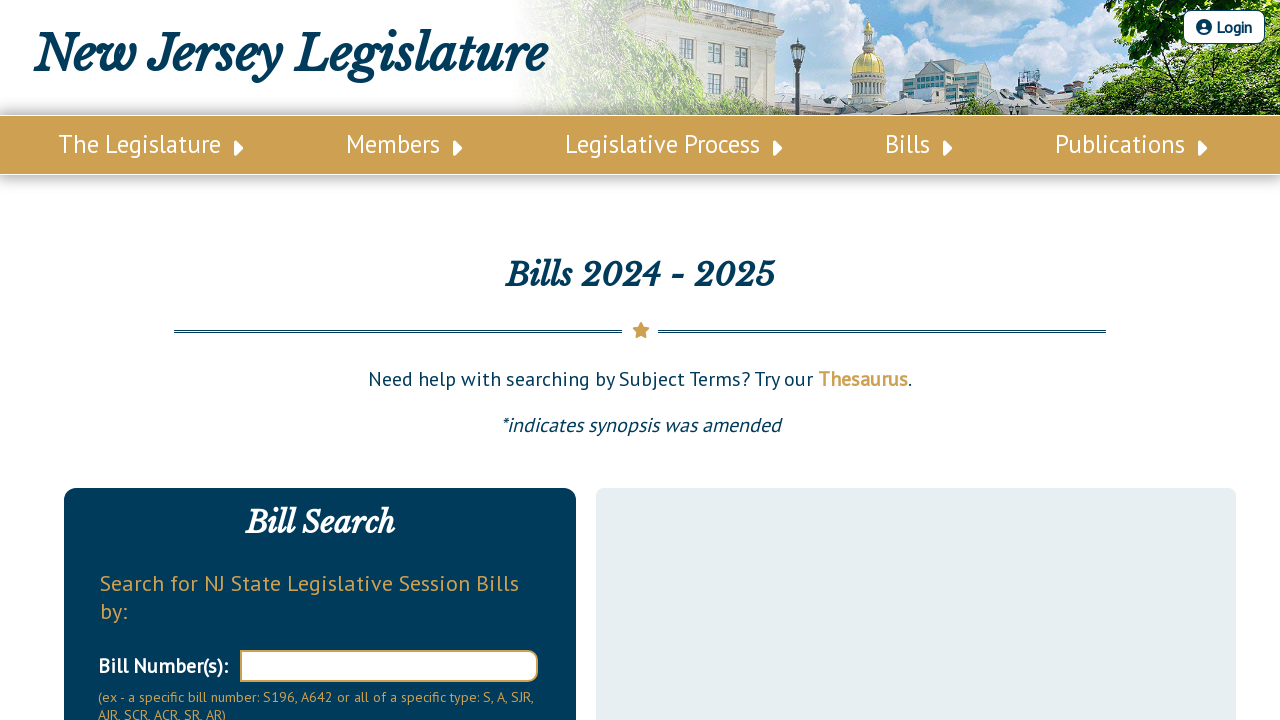

Waited for Search button to load
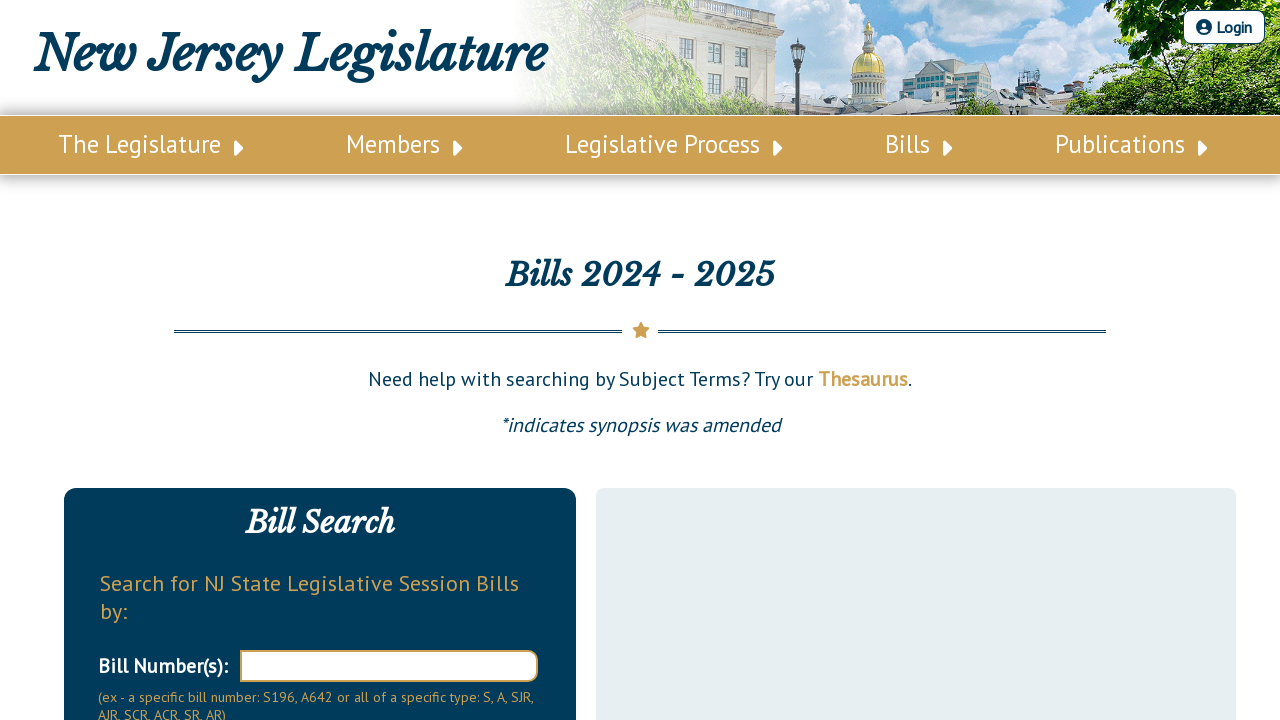

Clicked Search button to submit bill search at (158, 360) on #Search
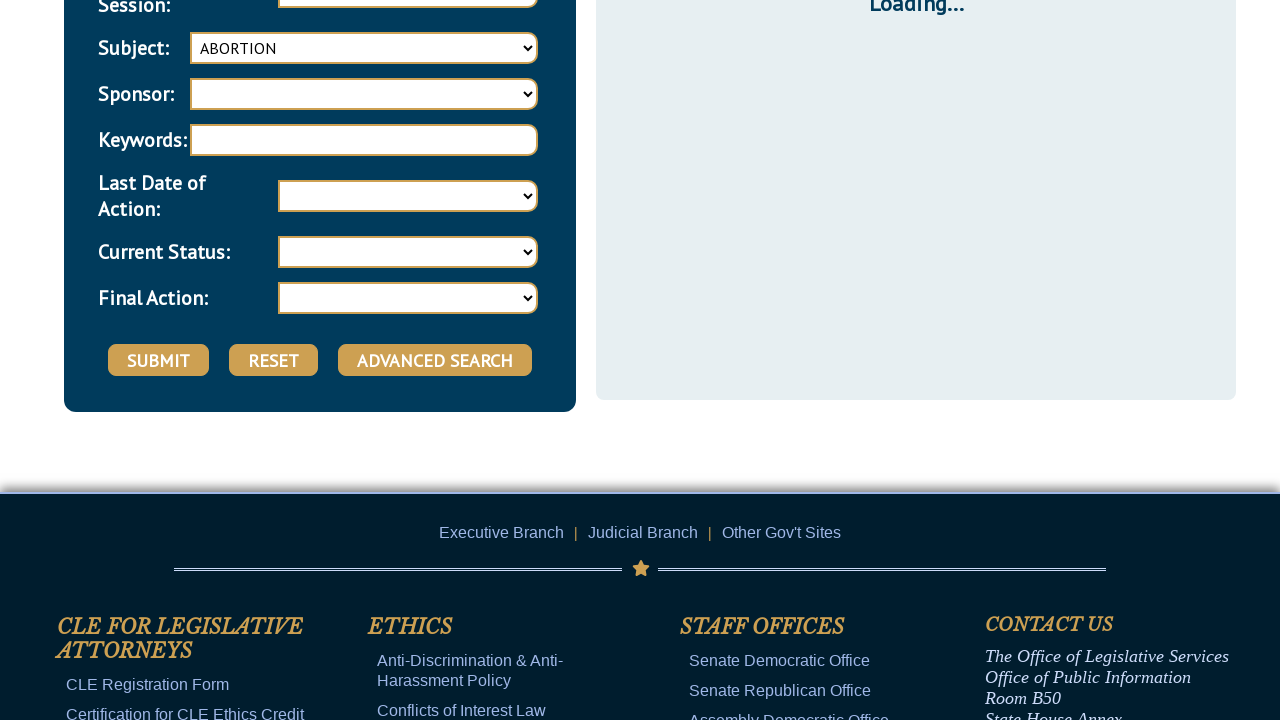

Waited for bill list results to load
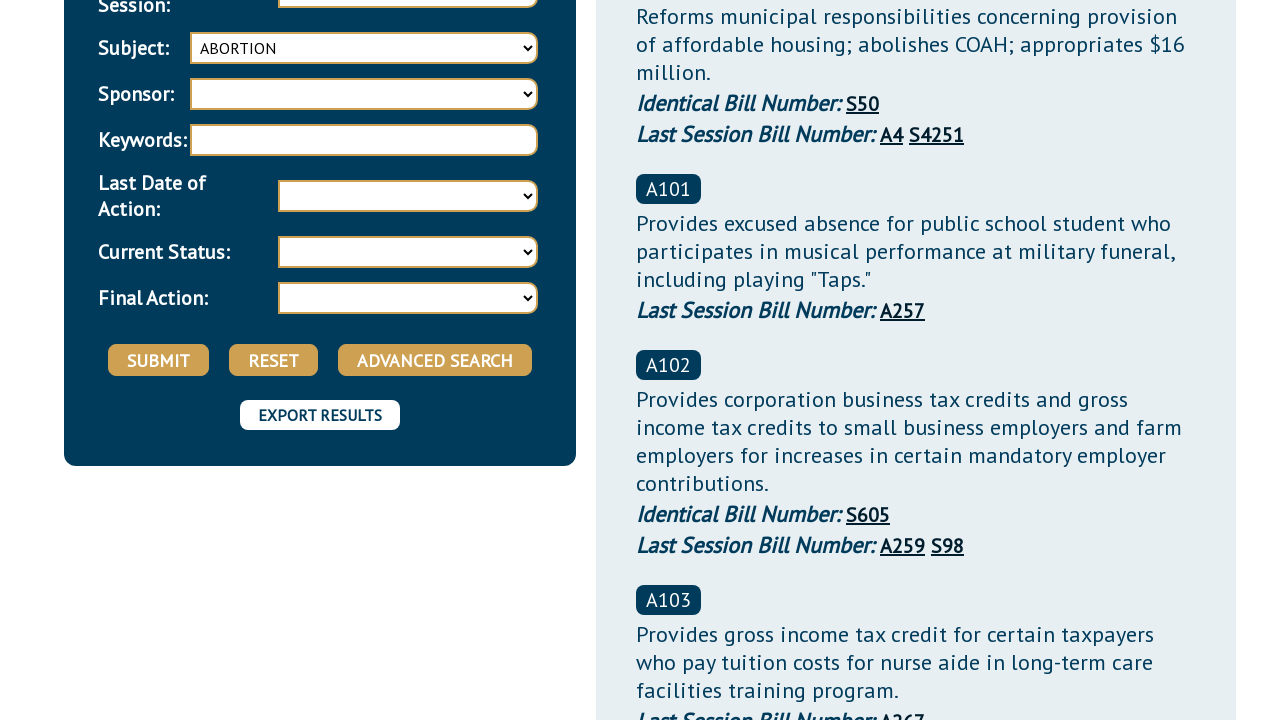

Waited for pagination controls to appear
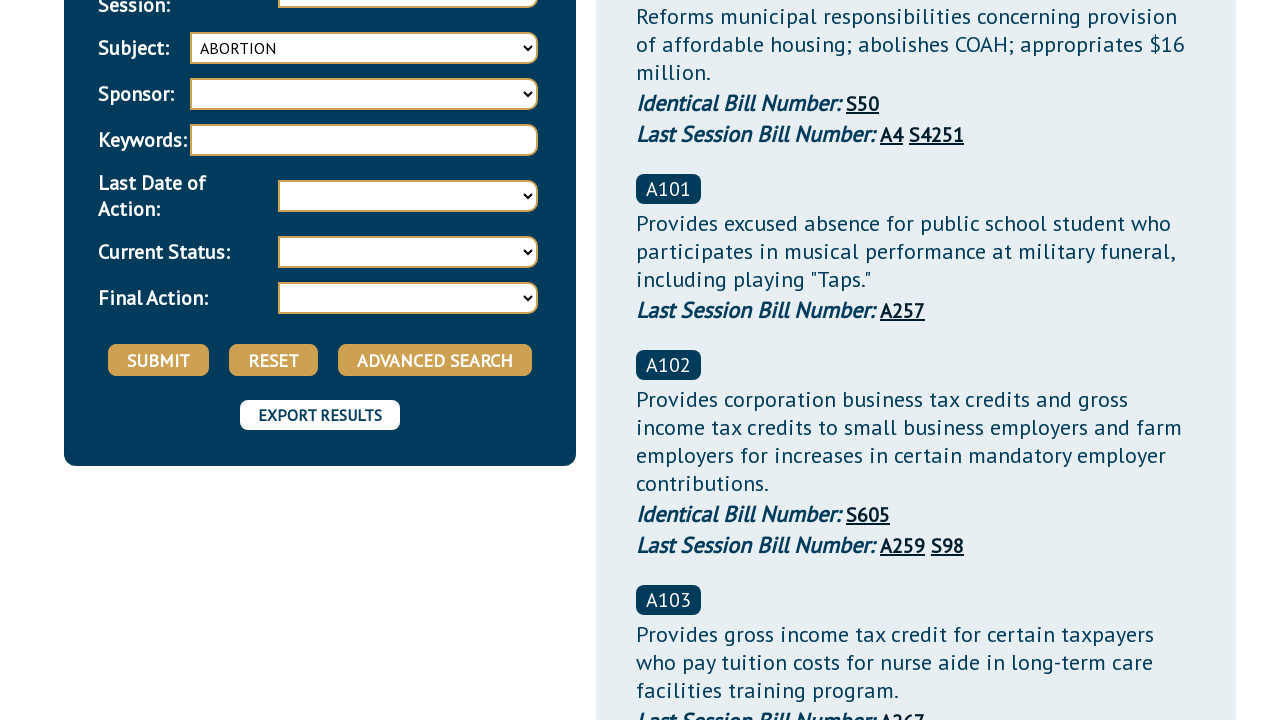

Verified bills are displayed in the bill list
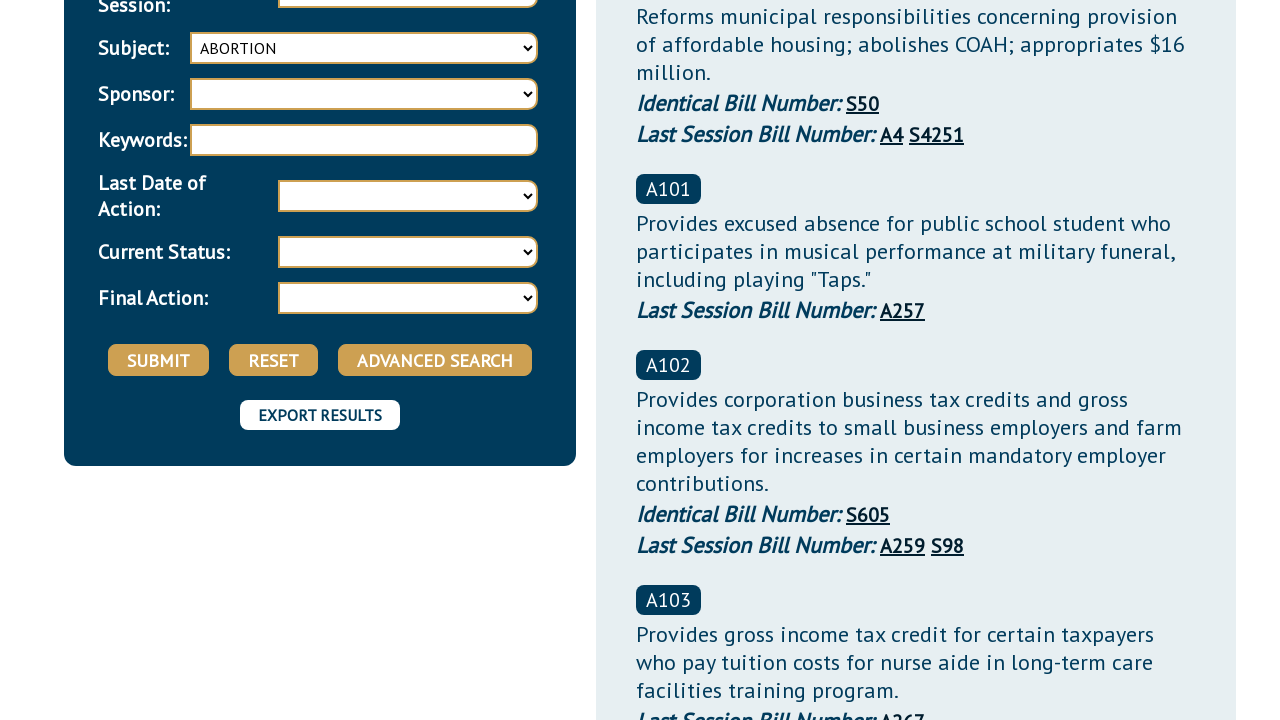

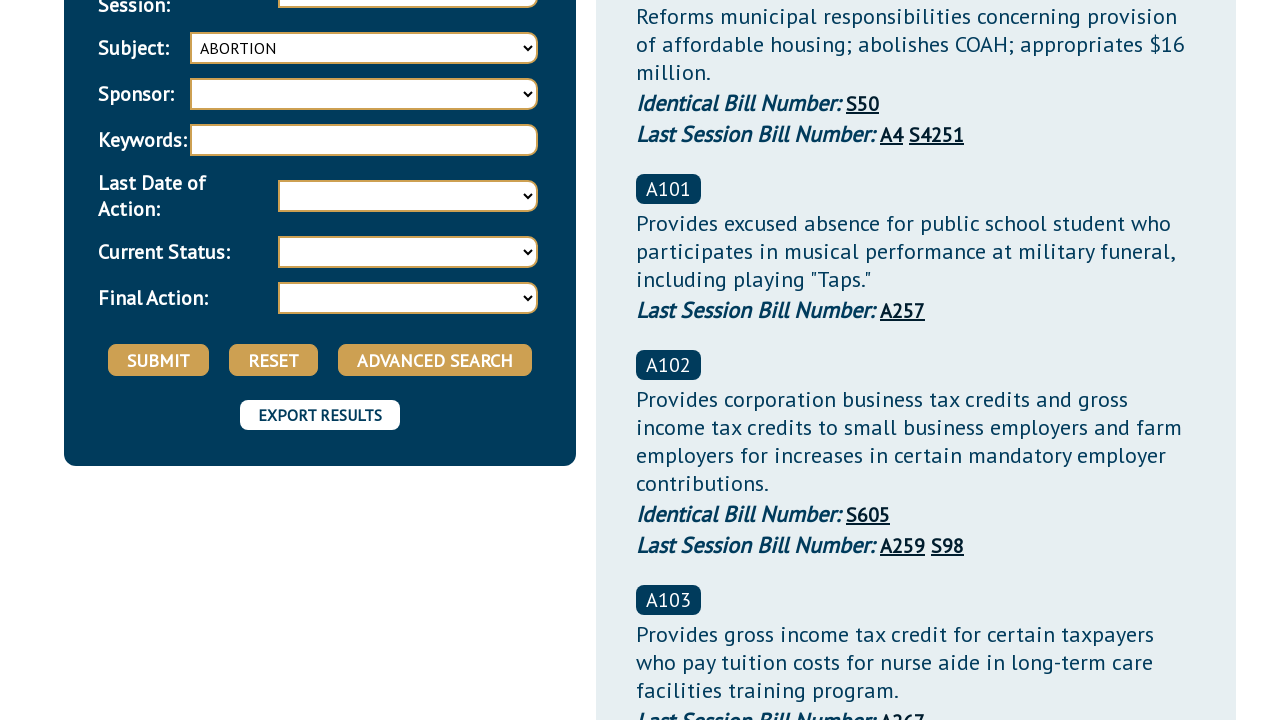